Tests clicking a radio button within an iframe using frame element selector

Starting URL: https://jqueryui.com/checkboxradio/

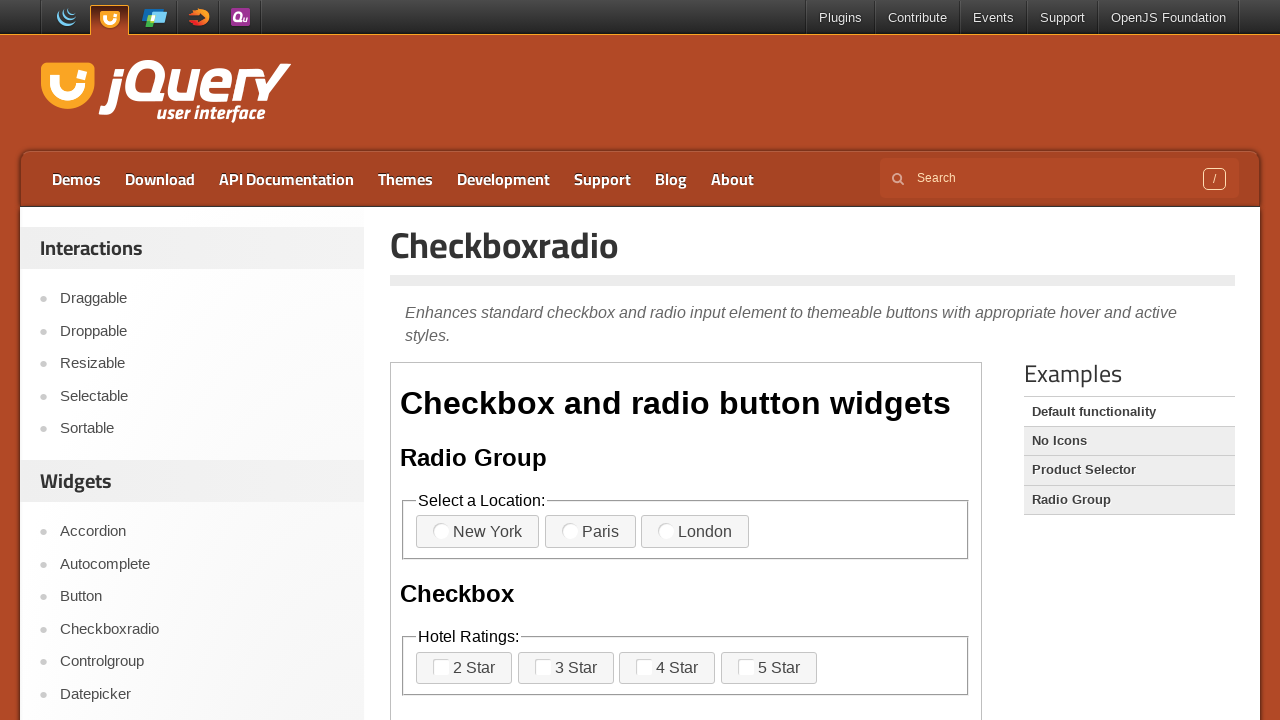

Navigated to jQuery UI checkboxradio demo page
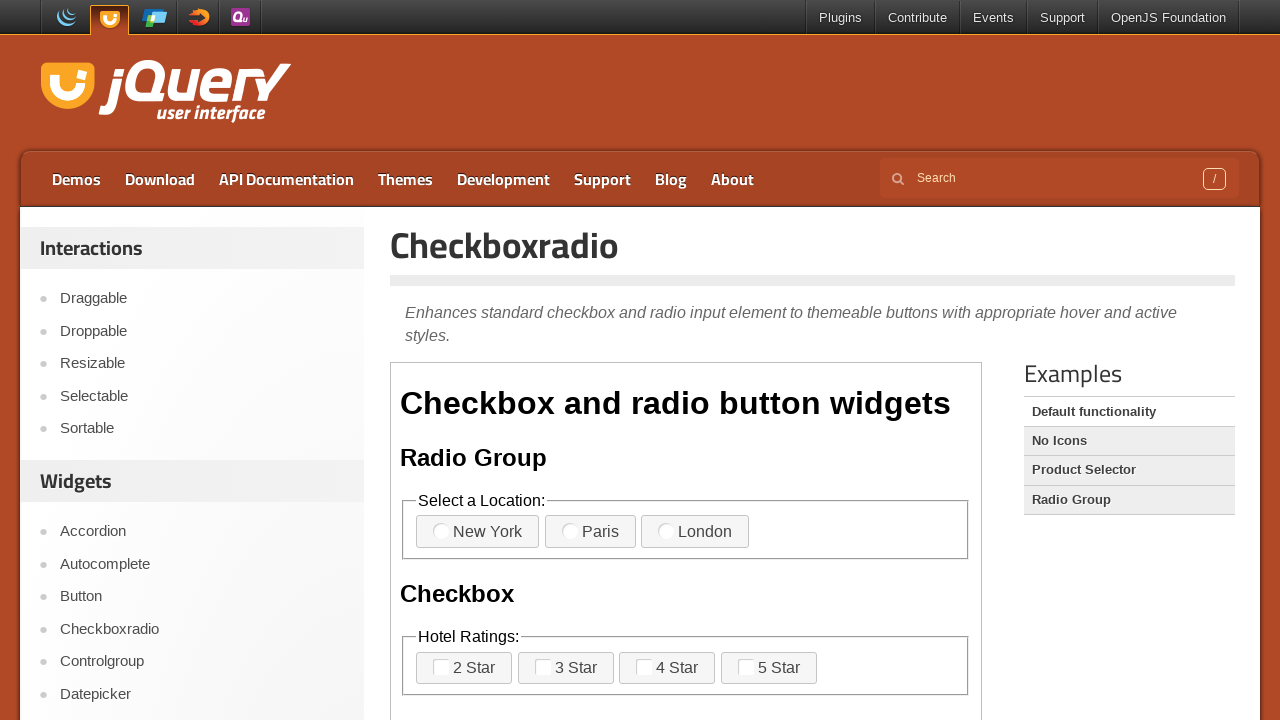

Located iframe with demo-frame class
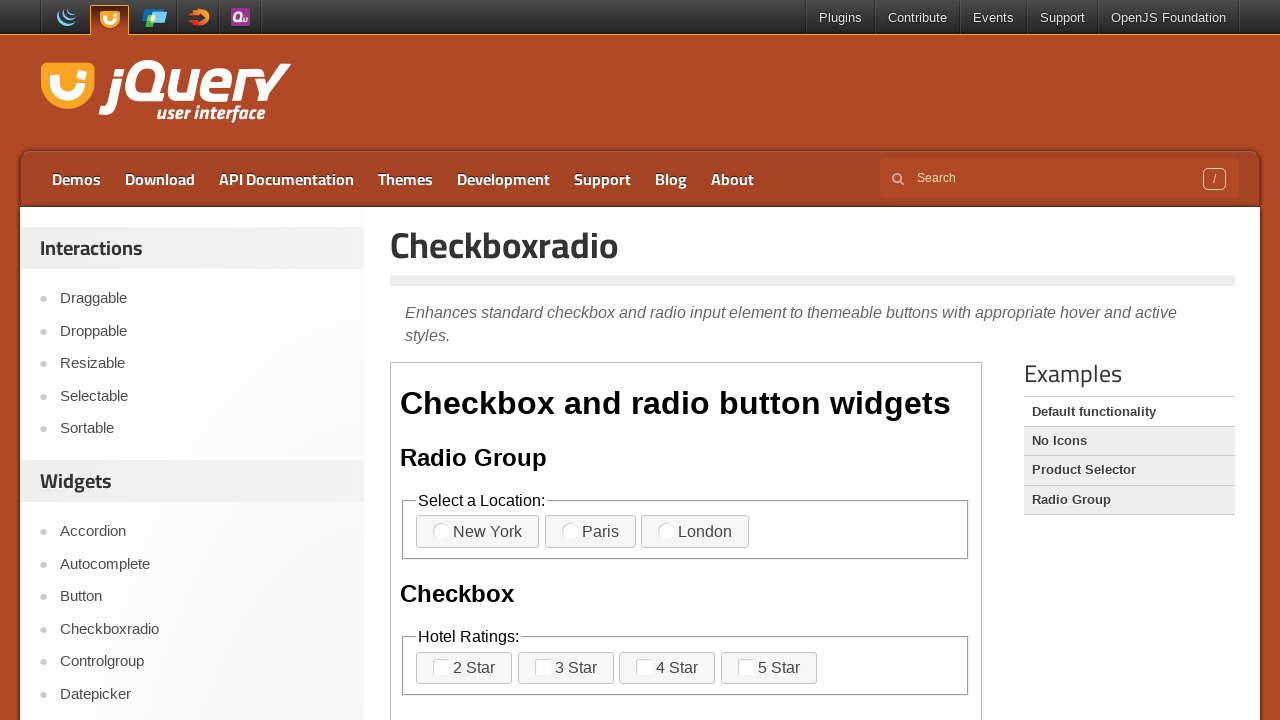

Clicked radio button 1 label within iframe at (478, 532) on iframe.demo-frame >> internal:control=enter-frame >> label[for='radio-1']
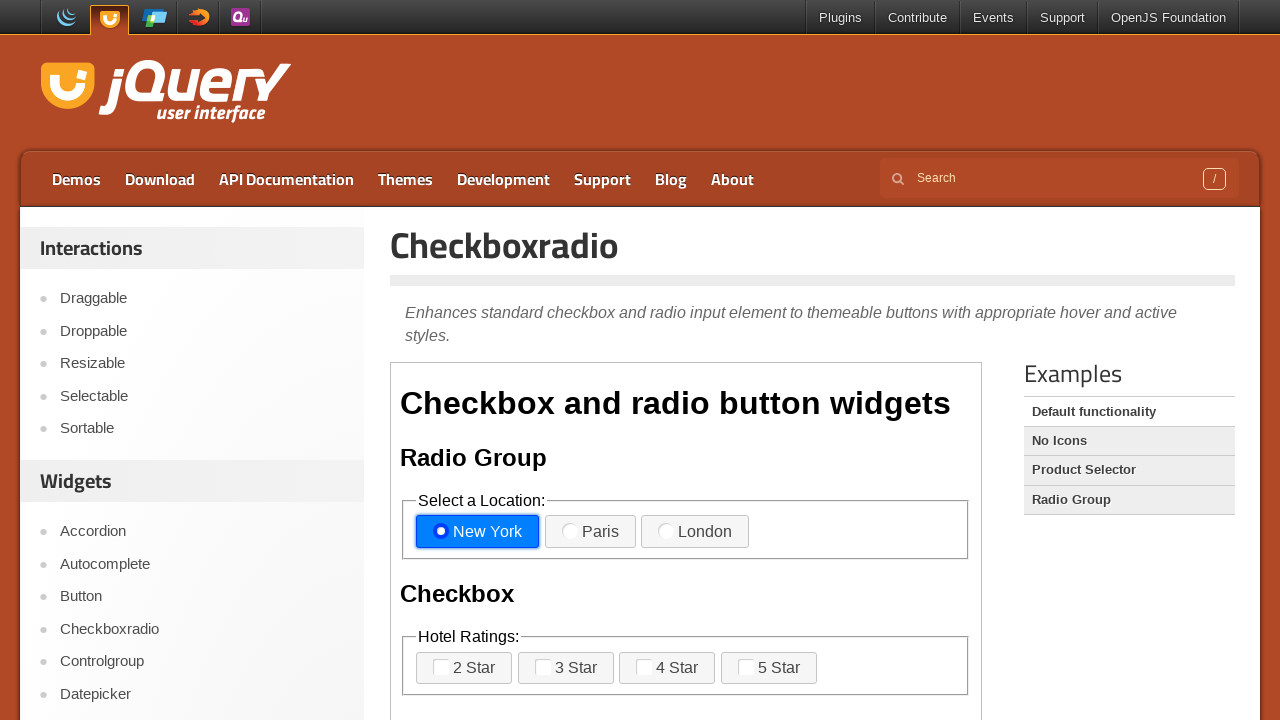

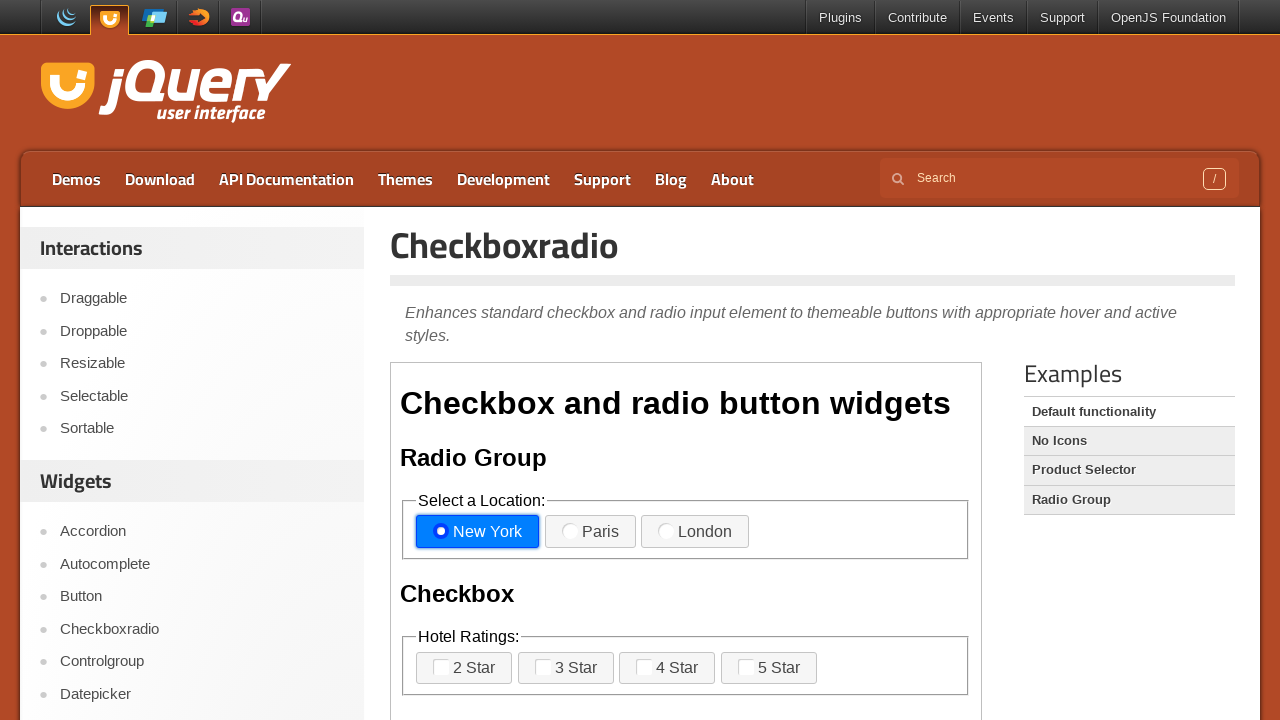